Tests carousel navigation by clicking next button and verifying that a new item appears

Starting URL: https://www.toolsqa.com/

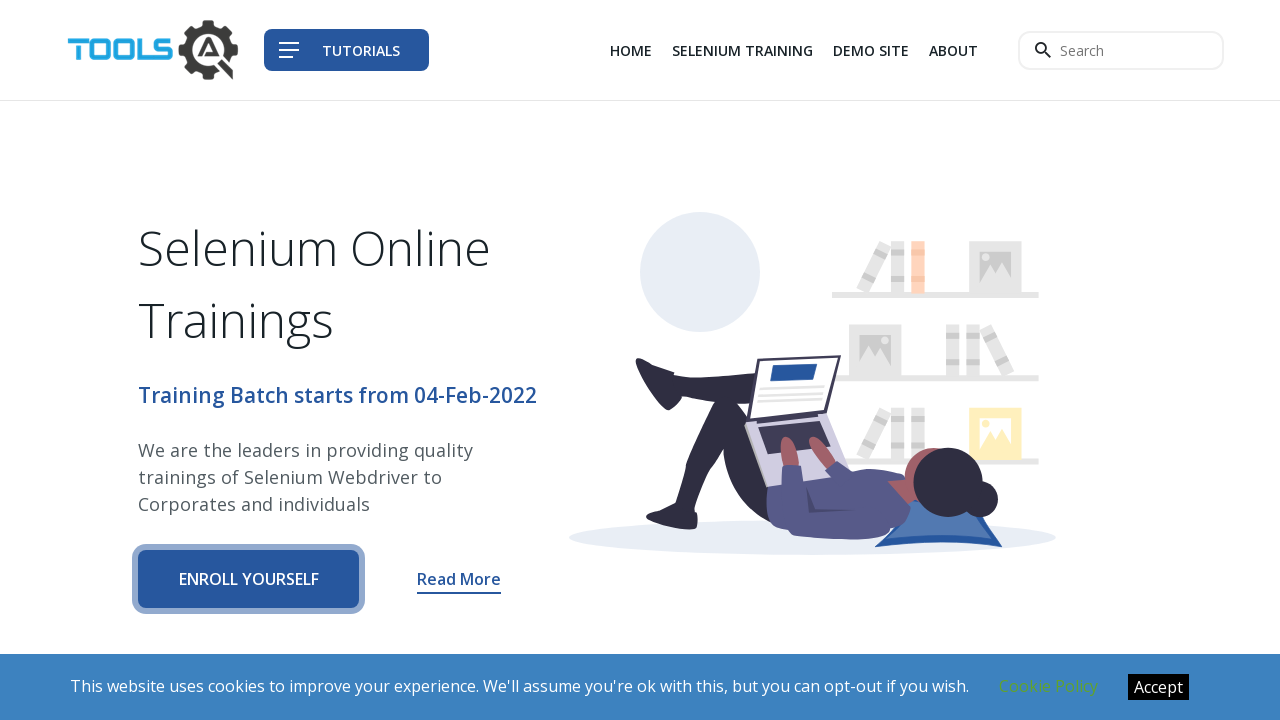

Clicked carousel next button at (1118, 360) on xpath=//*[@id='tns1-ow']/div[1]/button[2]
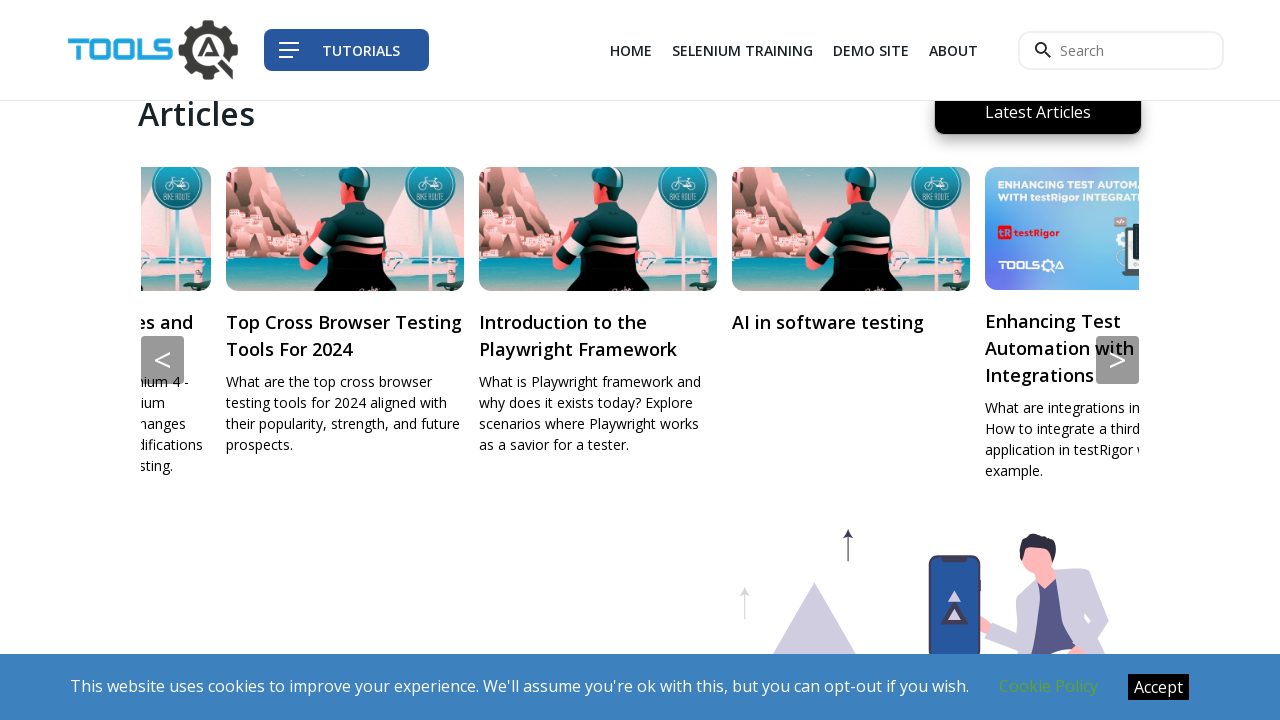

Waited for carousel item 4 to become visible
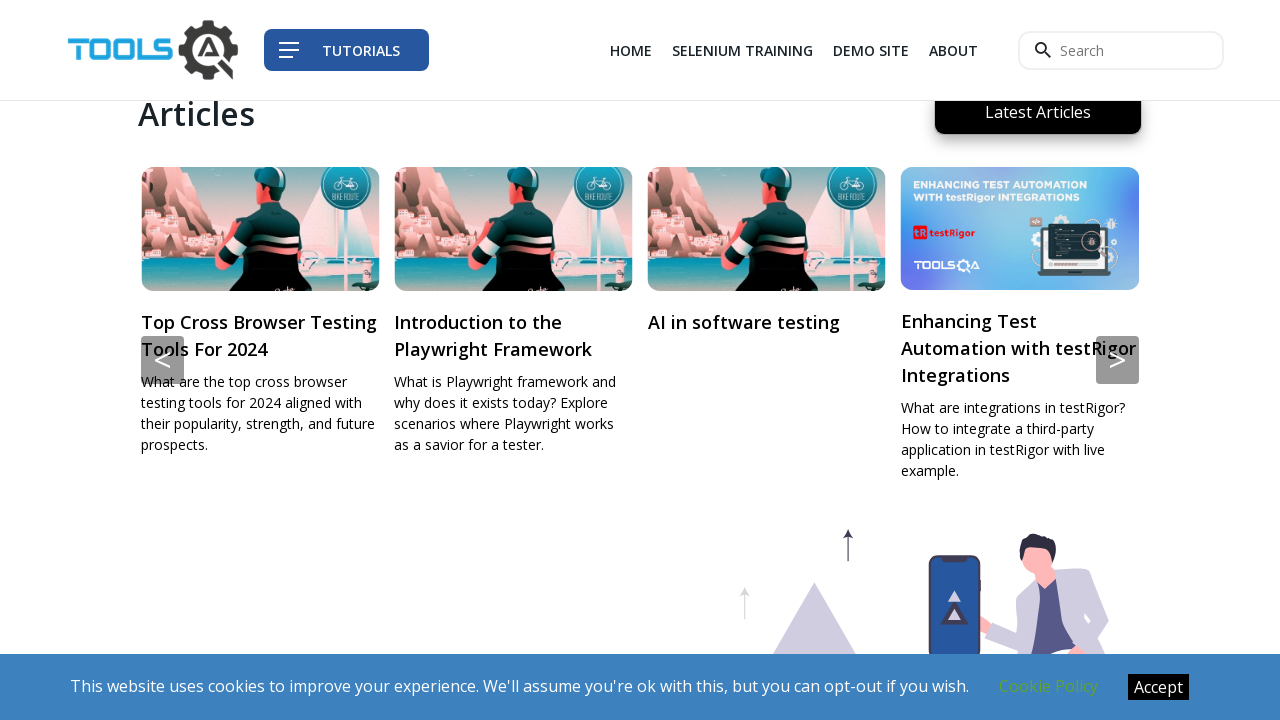

Located carousel item 4 element
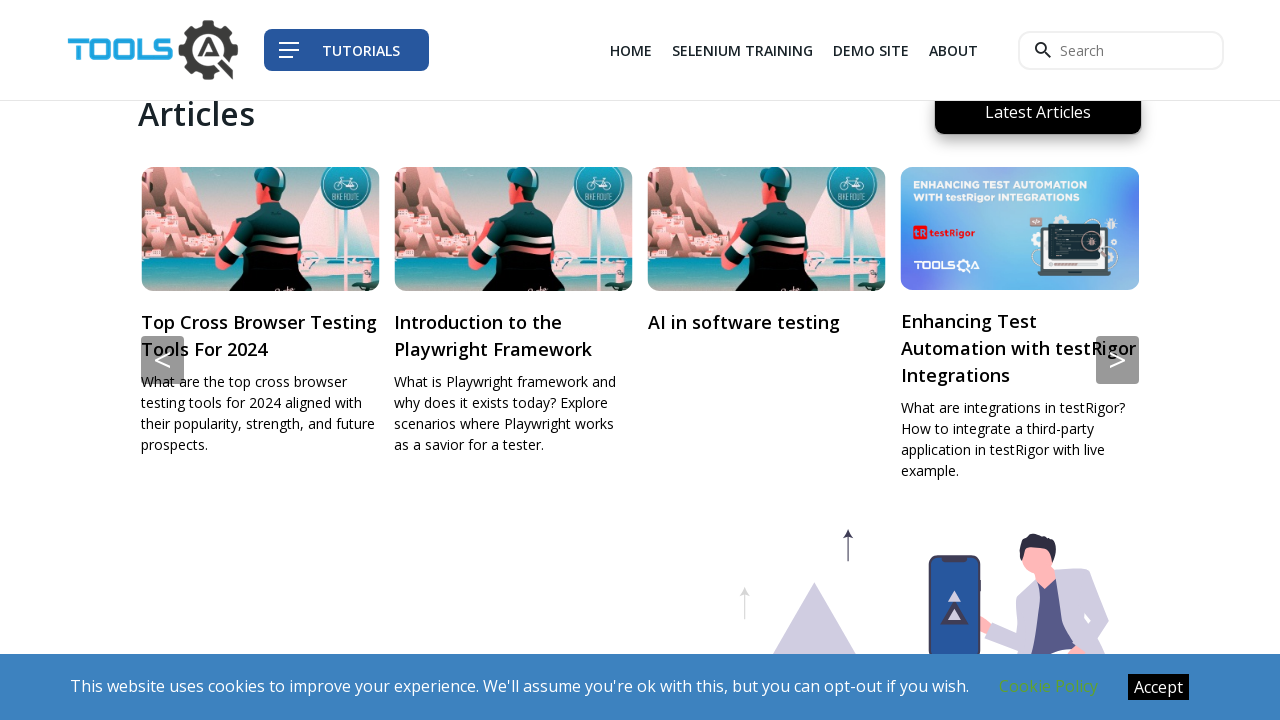

Verified that carousel item 4 is visible - component appeared successfully
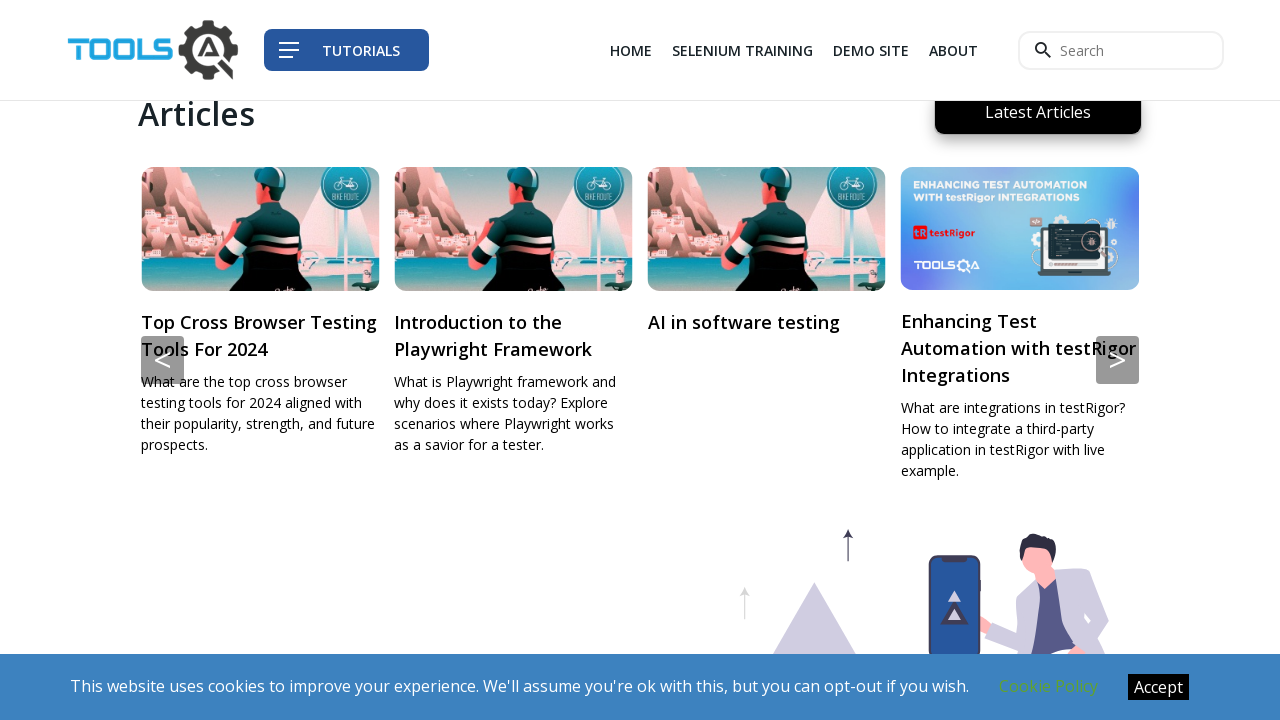

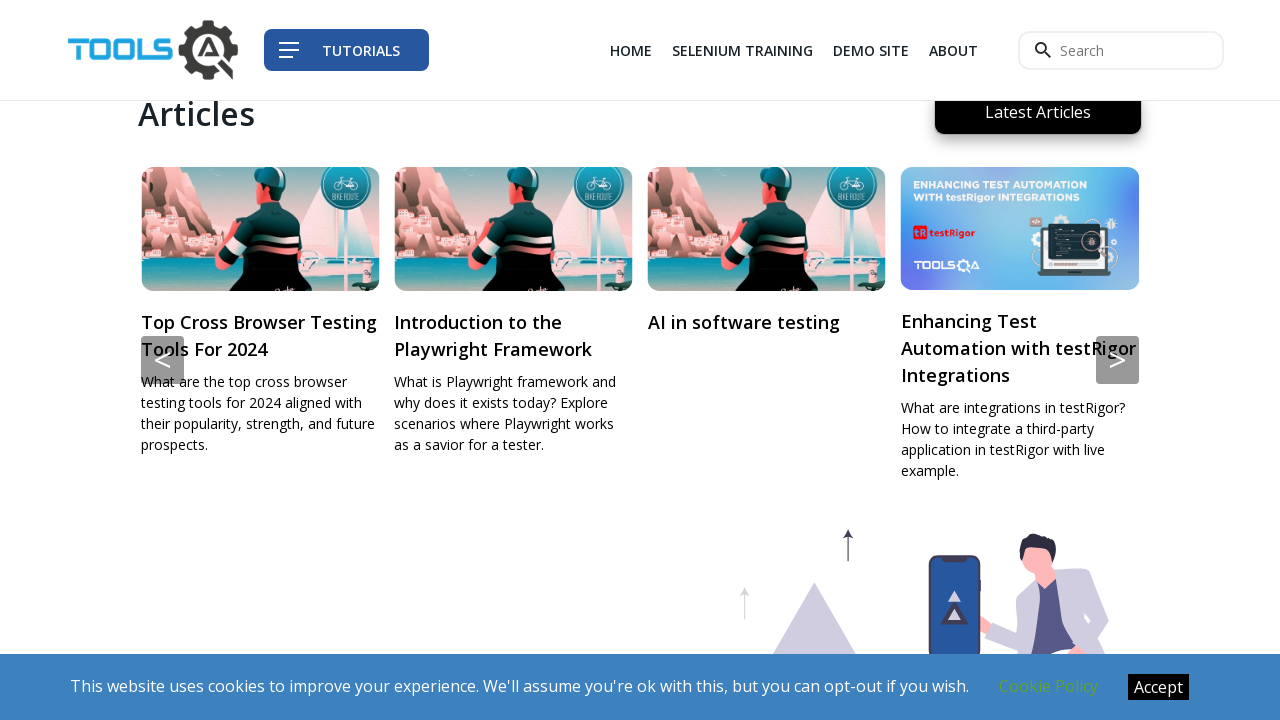